Tests page scrolling functionality by scrolling down 1000 pixels and then scrolling back up 1000 pixels on the Selenium HQ website

Starting URL: https://www.seleniumhq.org/

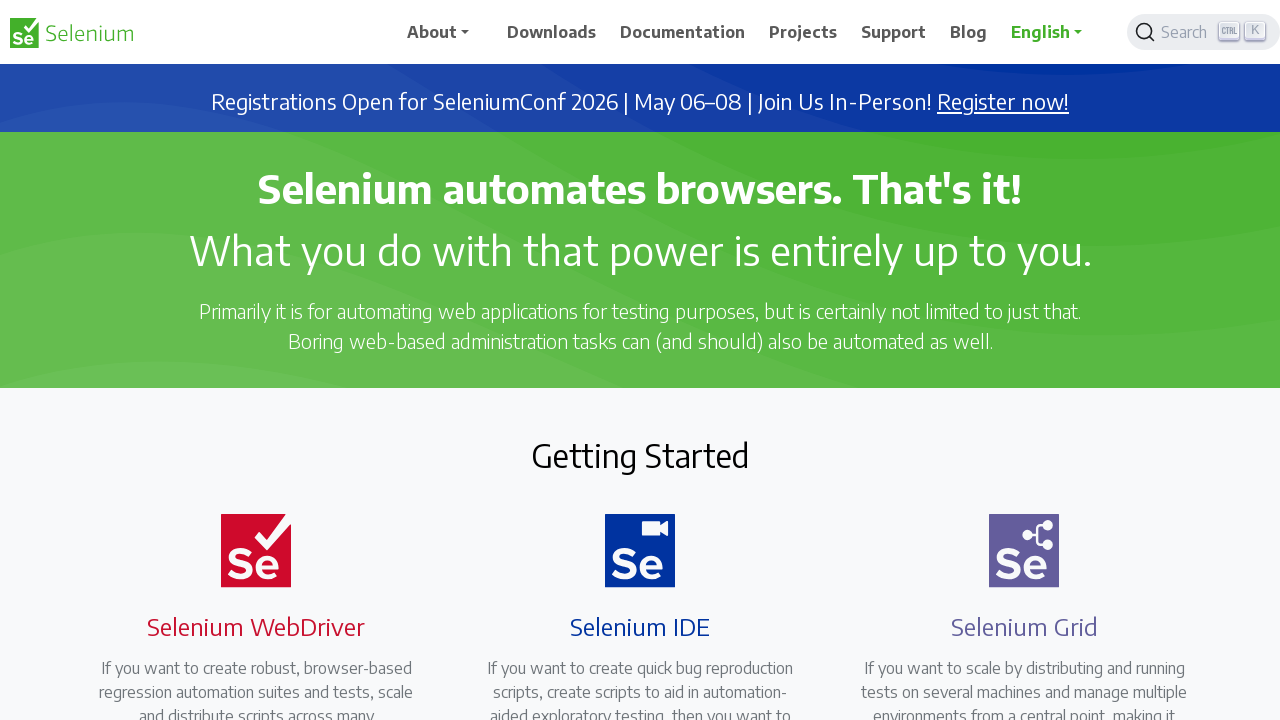

Scrolled down 1000 pixels on the page
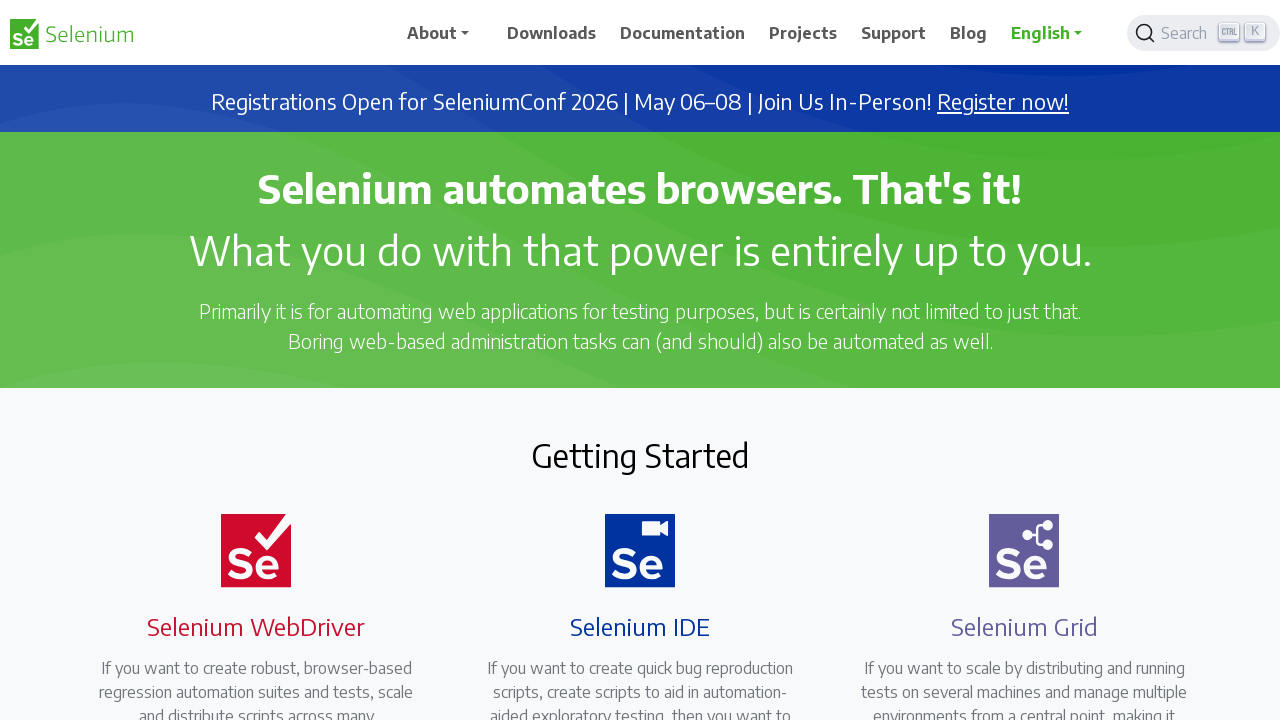

Waited 1000ms to observe the downward scroll
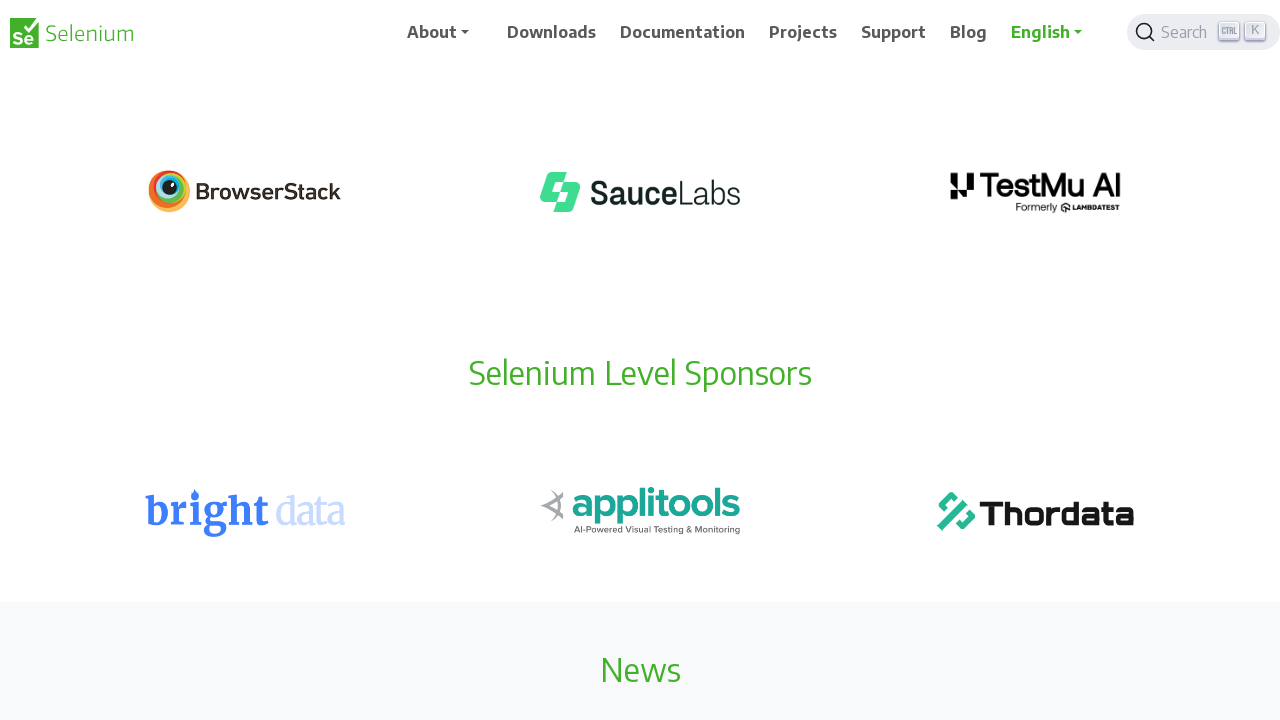

Scrolled back up 1000 pixels on the page
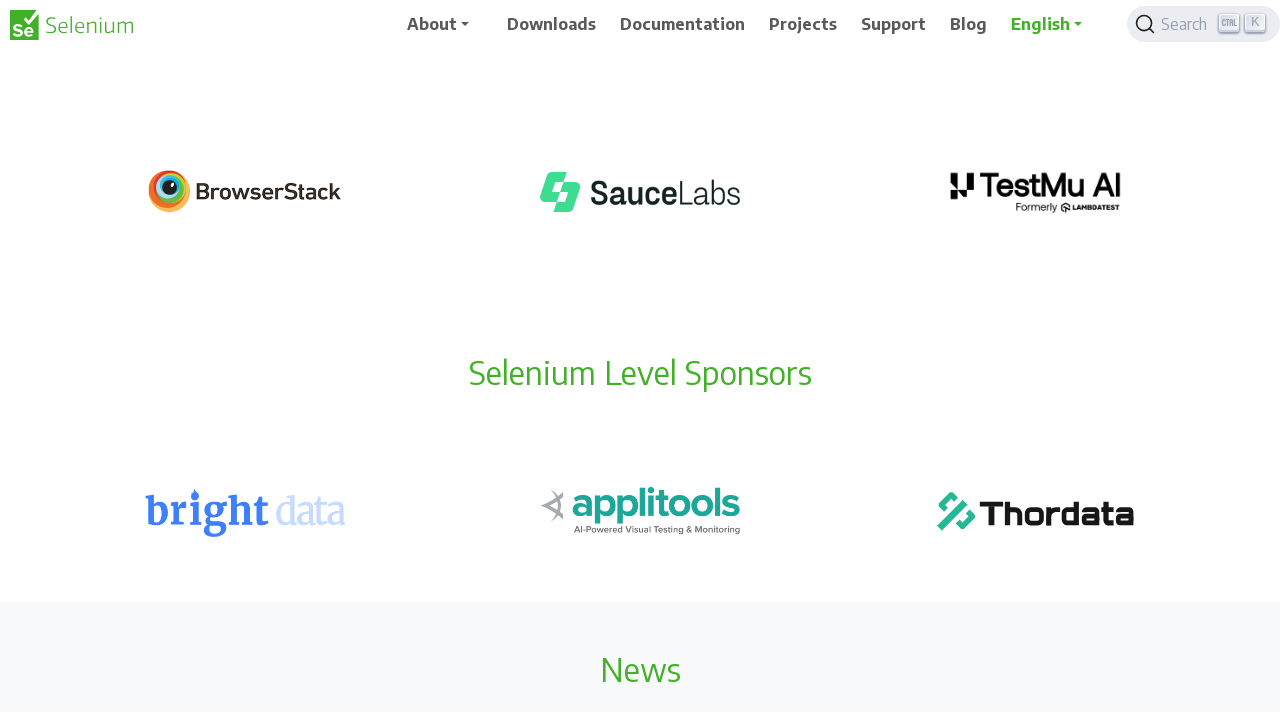

Waited 1000ms to observe the upward scroll
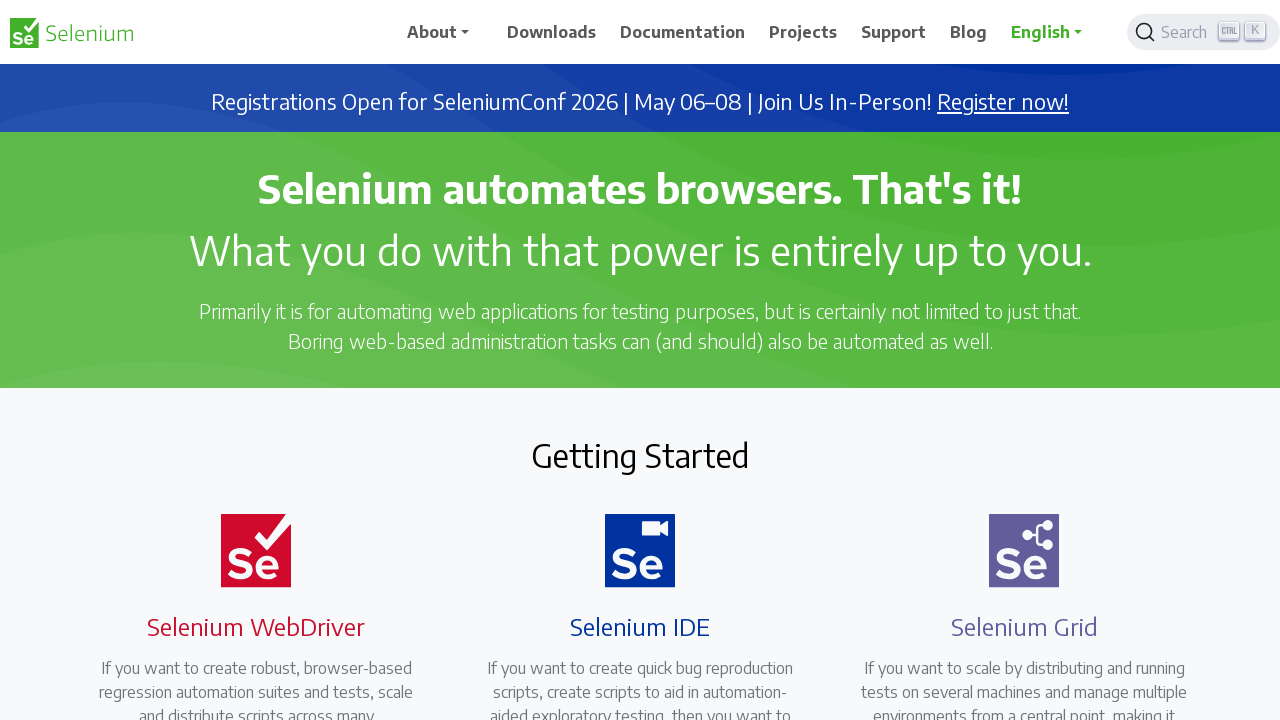

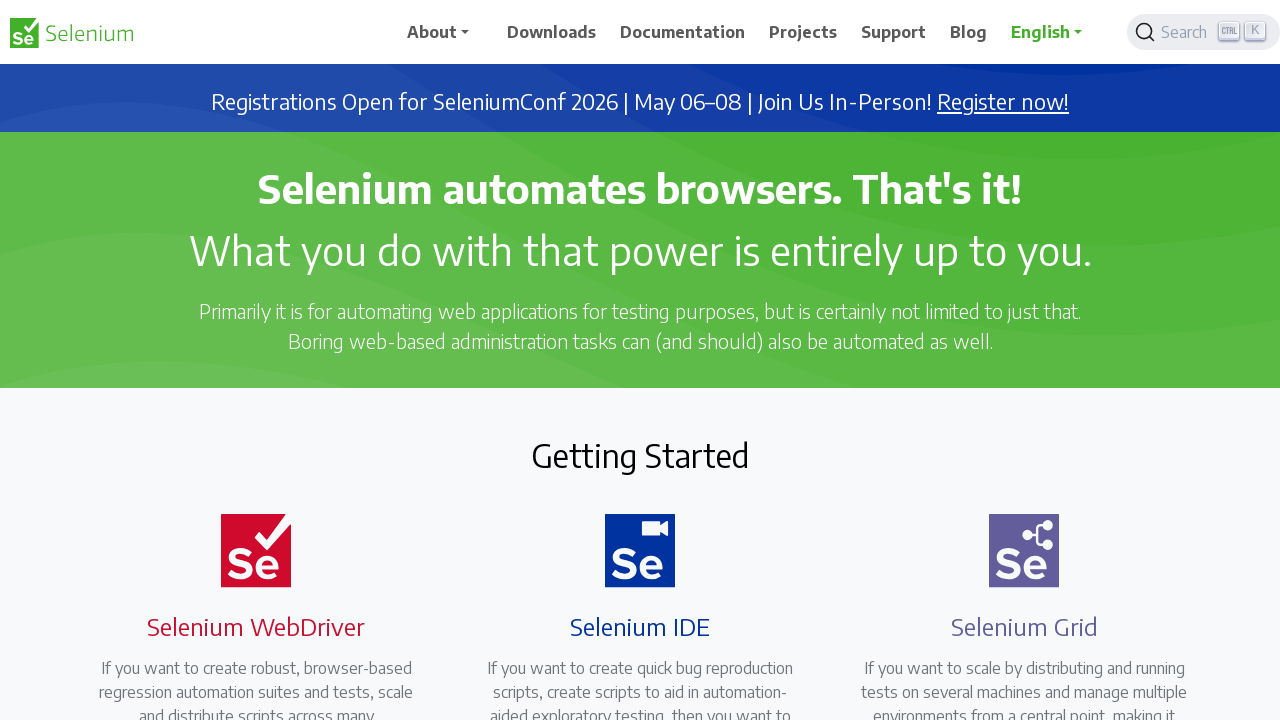